Tests selecting radio buttons by clicking on the first two radio button options

Starting URL: https://testautomationpractice.blogspot.com/

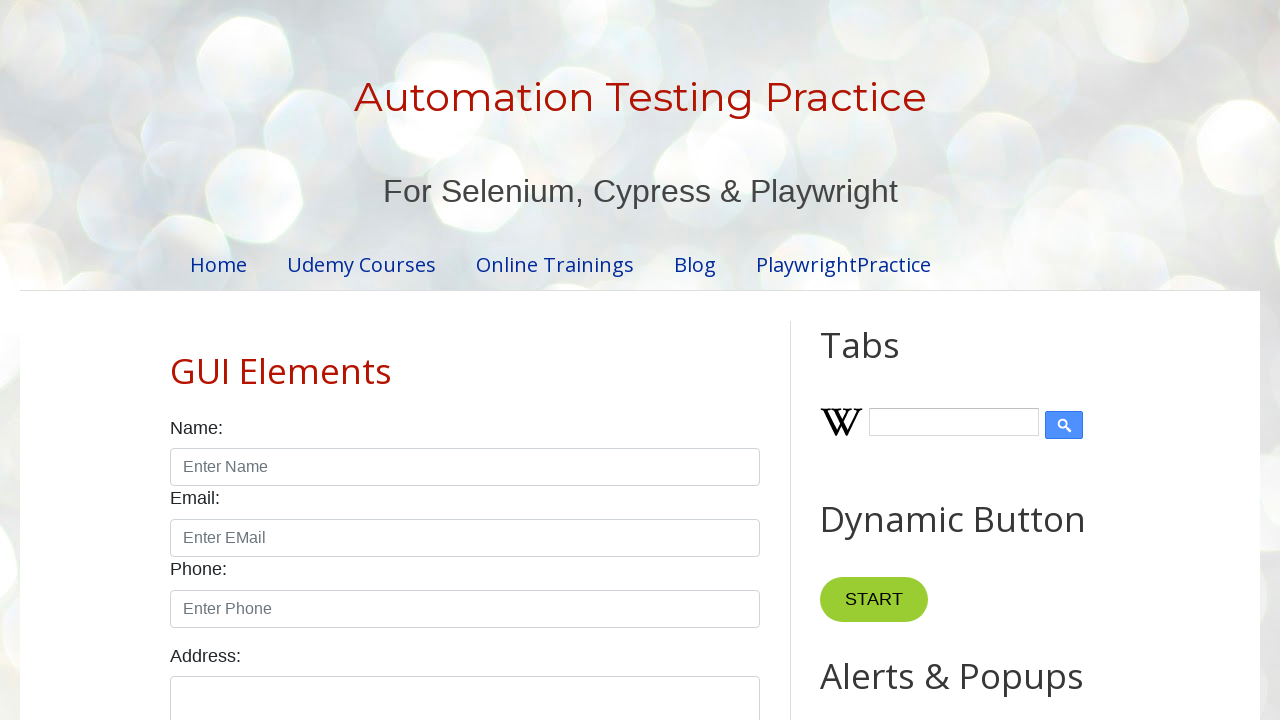

Located all radio button elements on the page
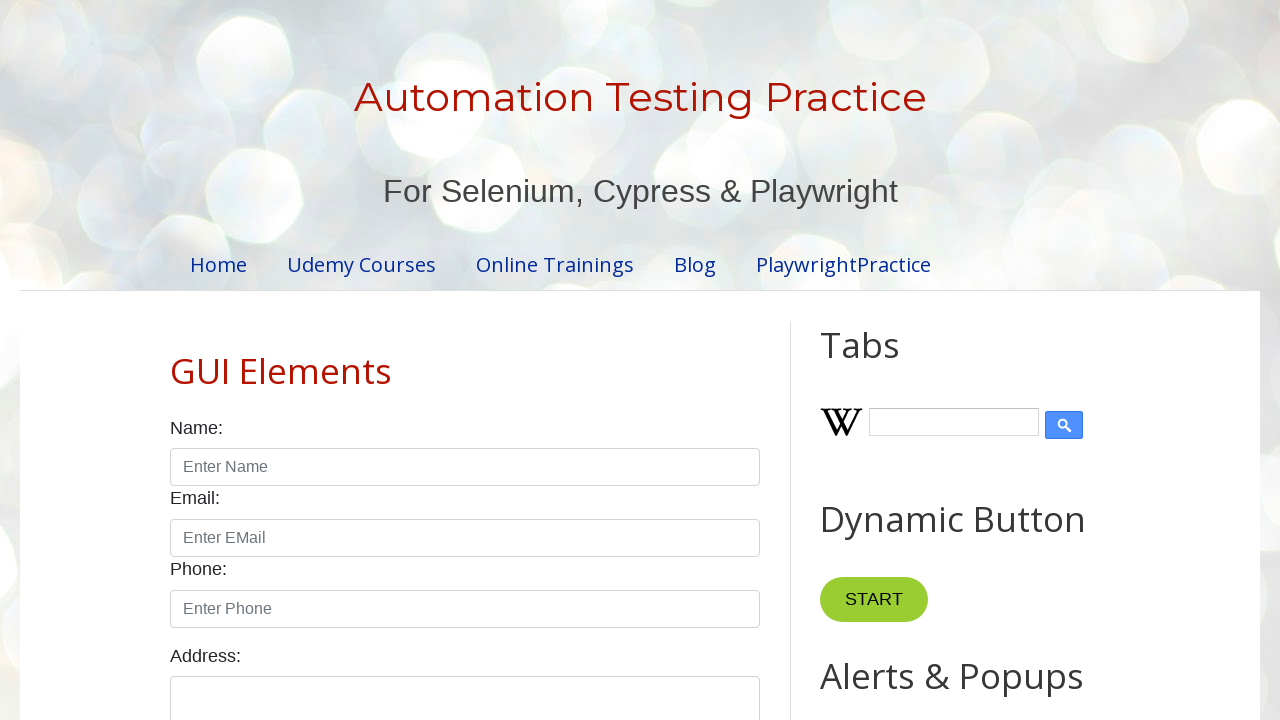

Clicked the first radio button option at (176, 360) on input[type='radio'] >> nth=0
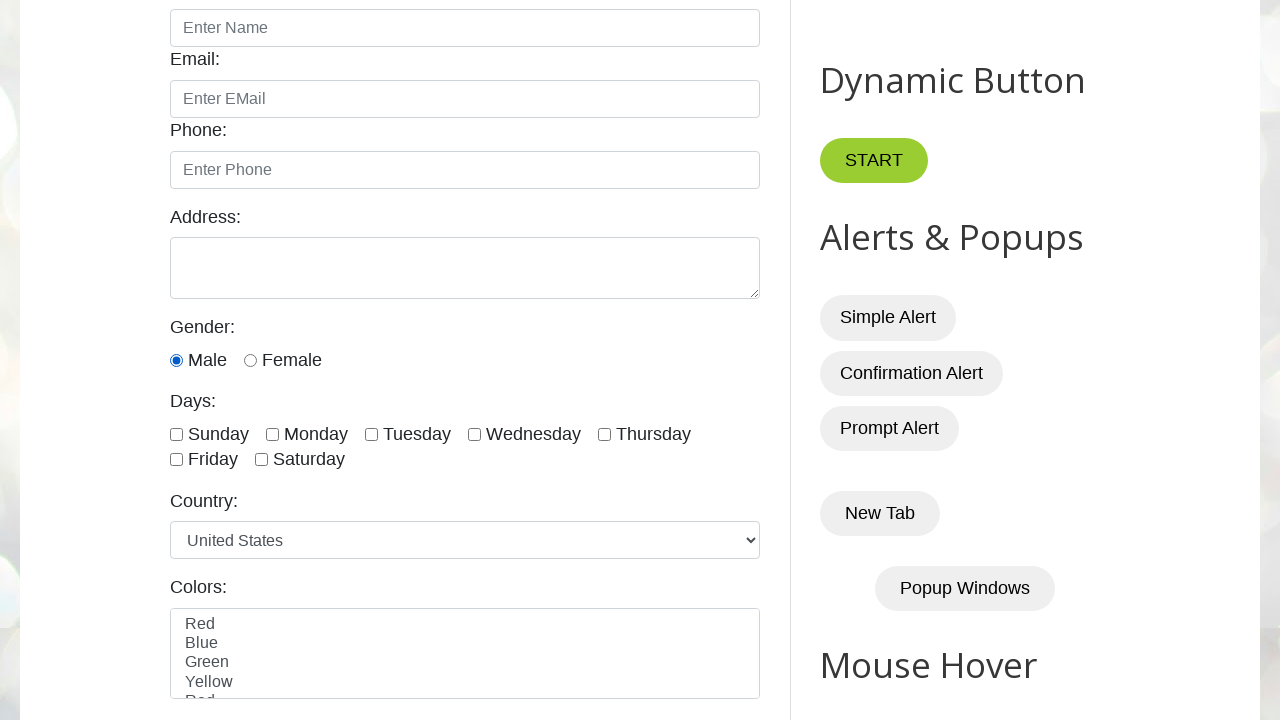

Clicked the second radio button option at (250, 360) on input[type='radio'] >> nth=1
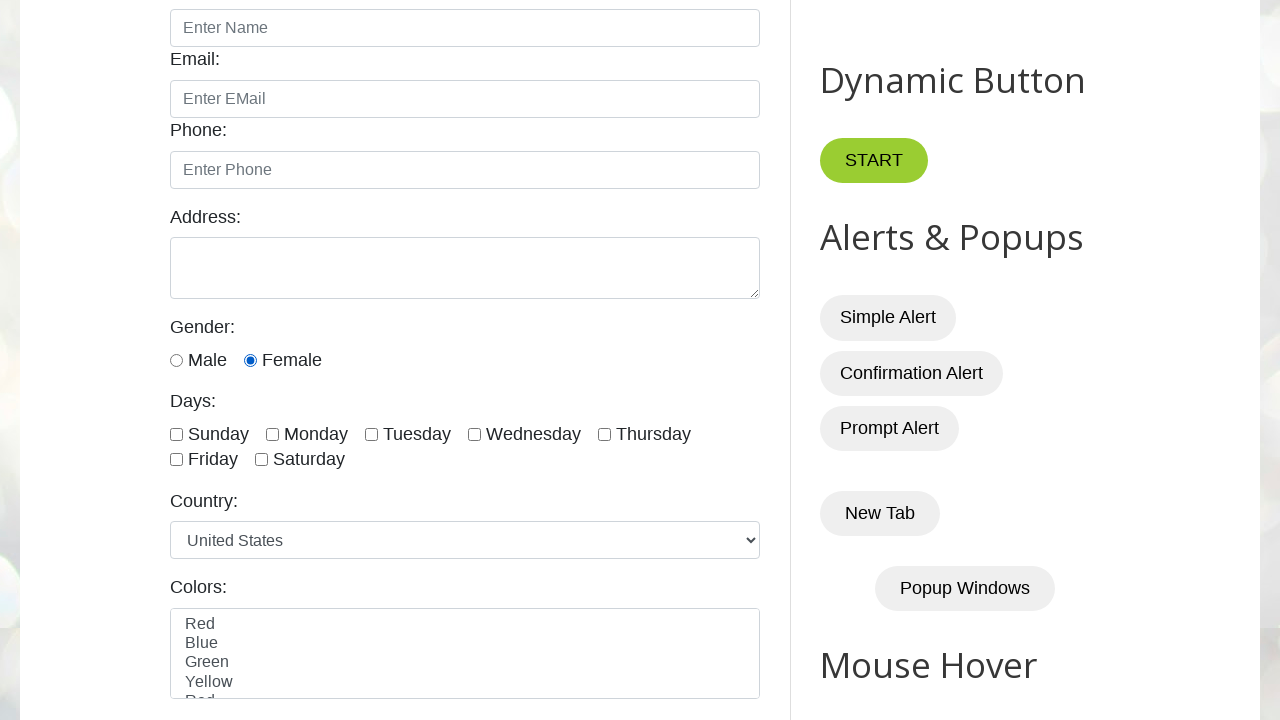

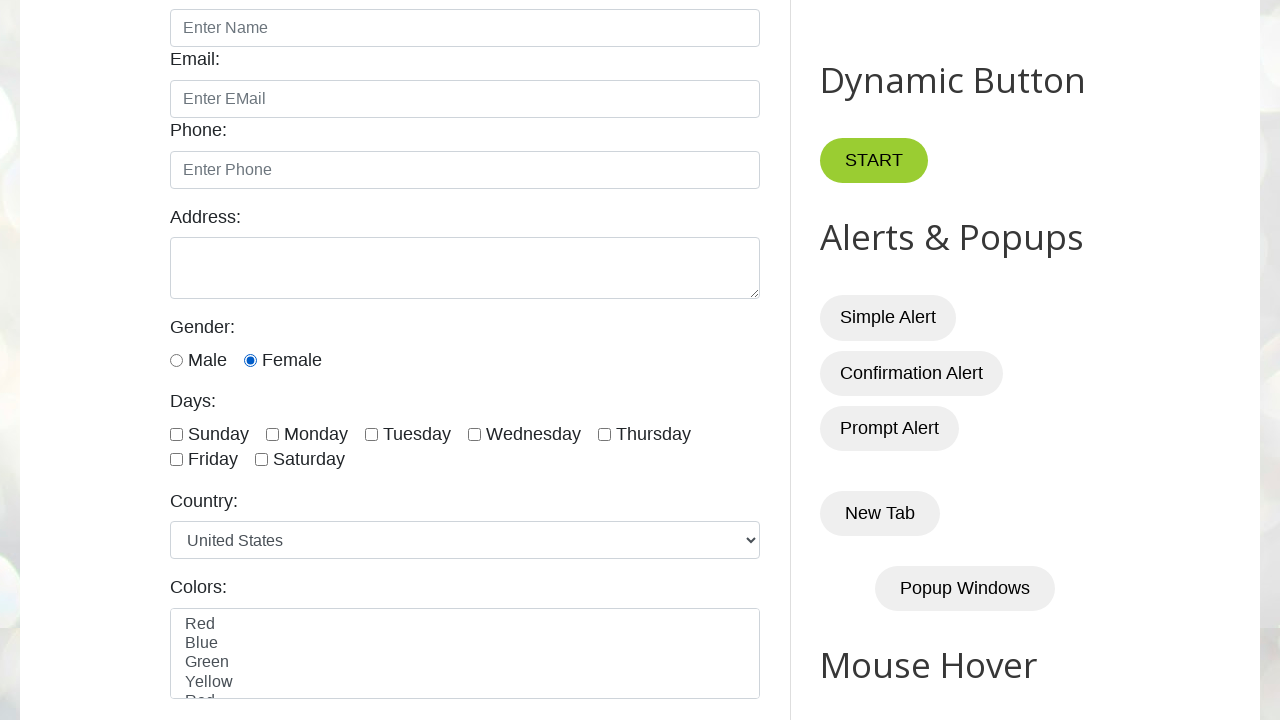